Tests dynamic element loading by clicking a start button and waiting for welcome text to appear

Starting URL: https://syntaxprojects.com/dynamic-elements-loading.php

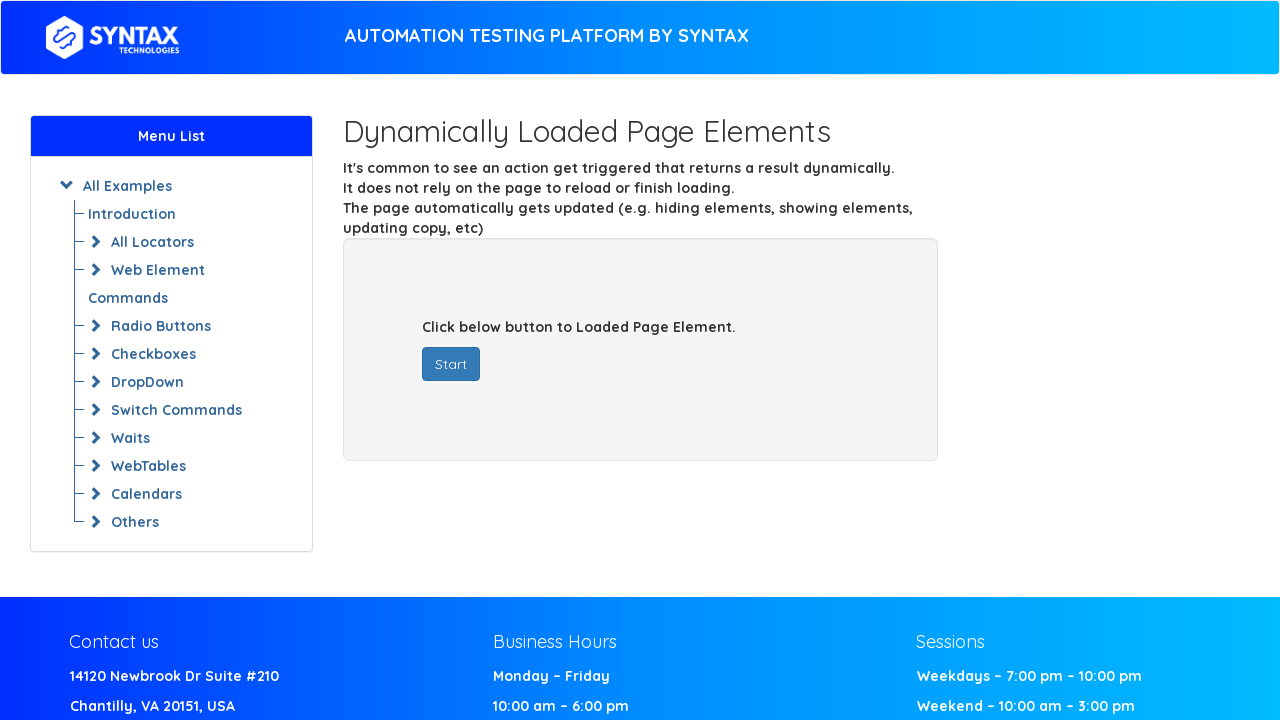

Navigated to dynamic elements loading page
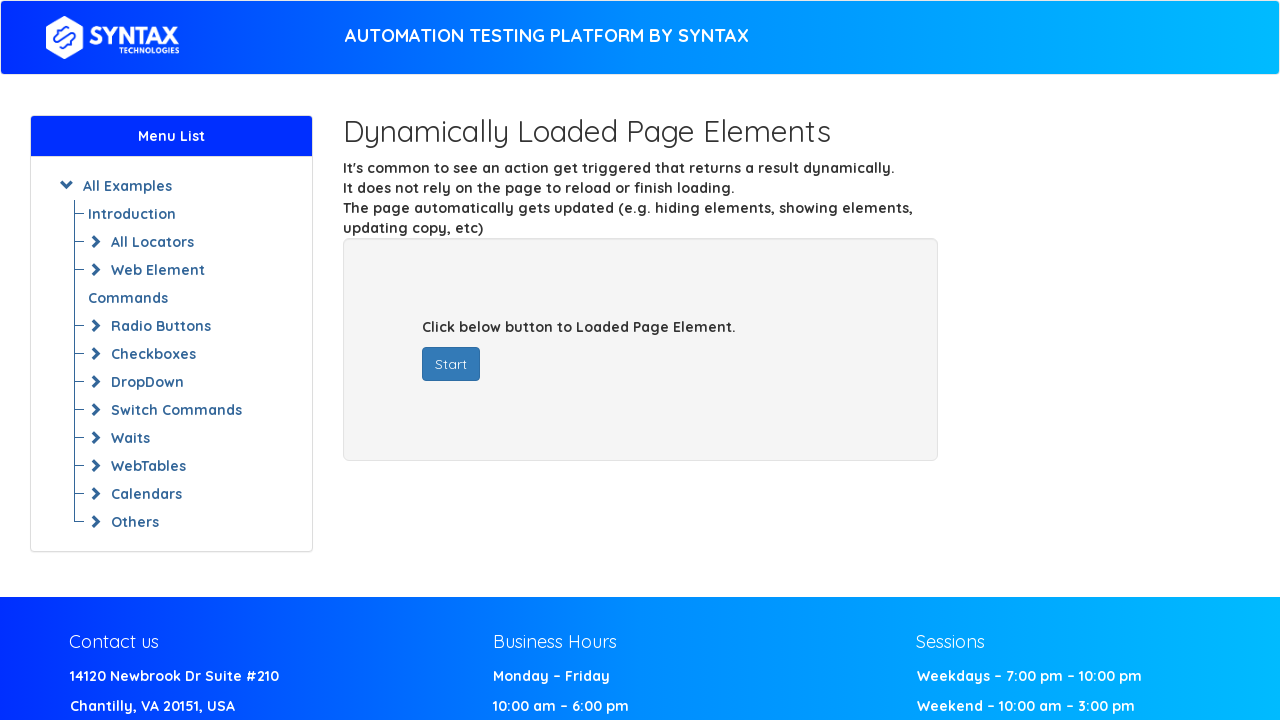

Clicked the Start button to trigger dynamic content loading at (451, 364) on xpath=//button[text()='Start']
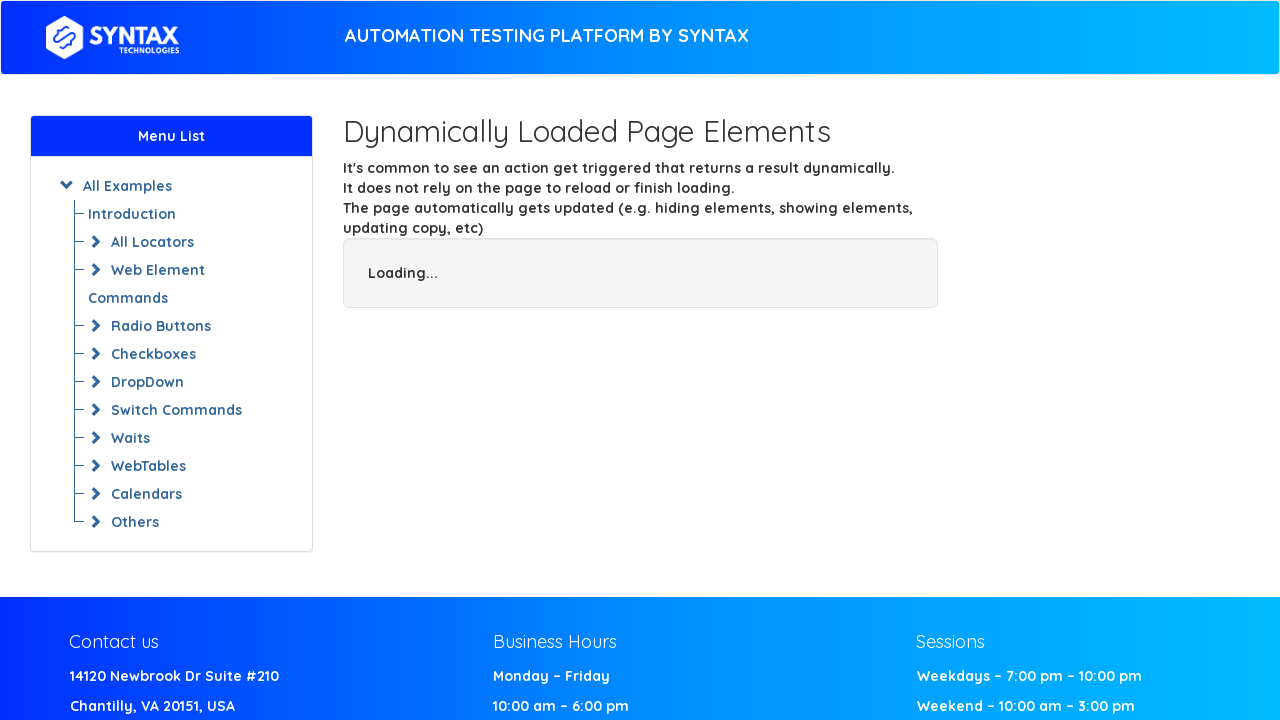

Welcome text element appeared after waiting
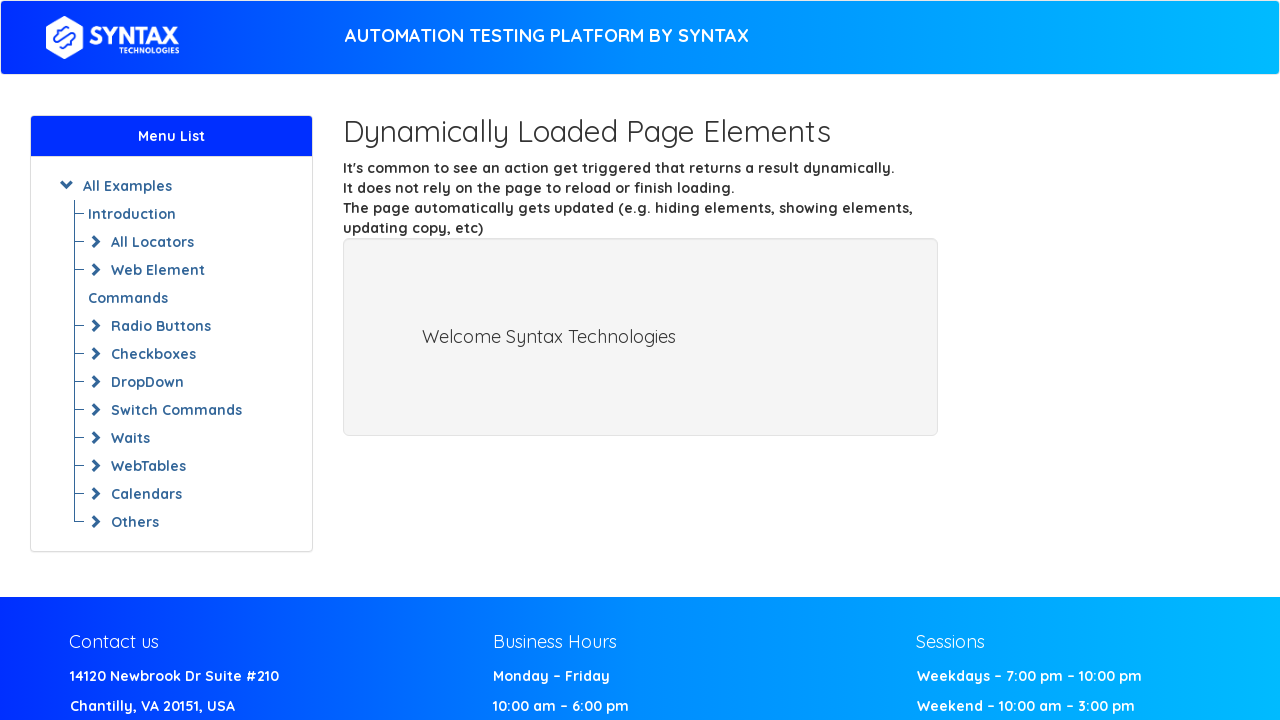

Located the welcome element
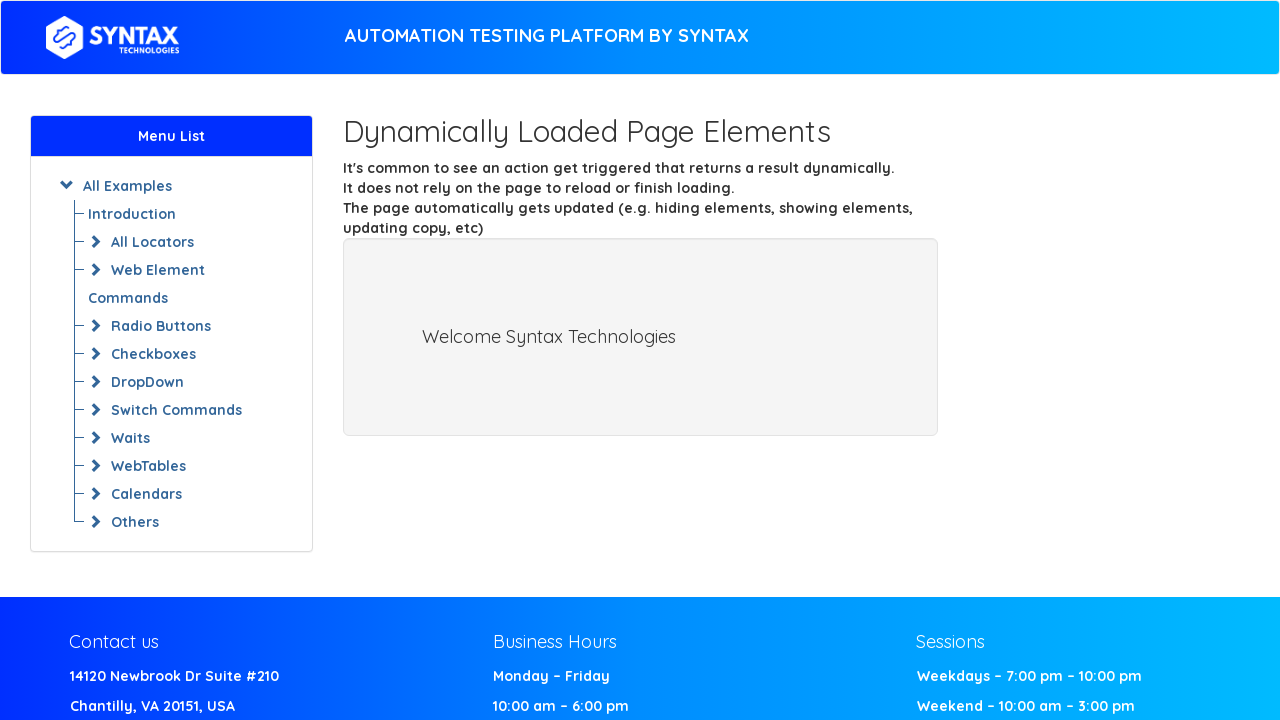

Retrieved text content from welcome element
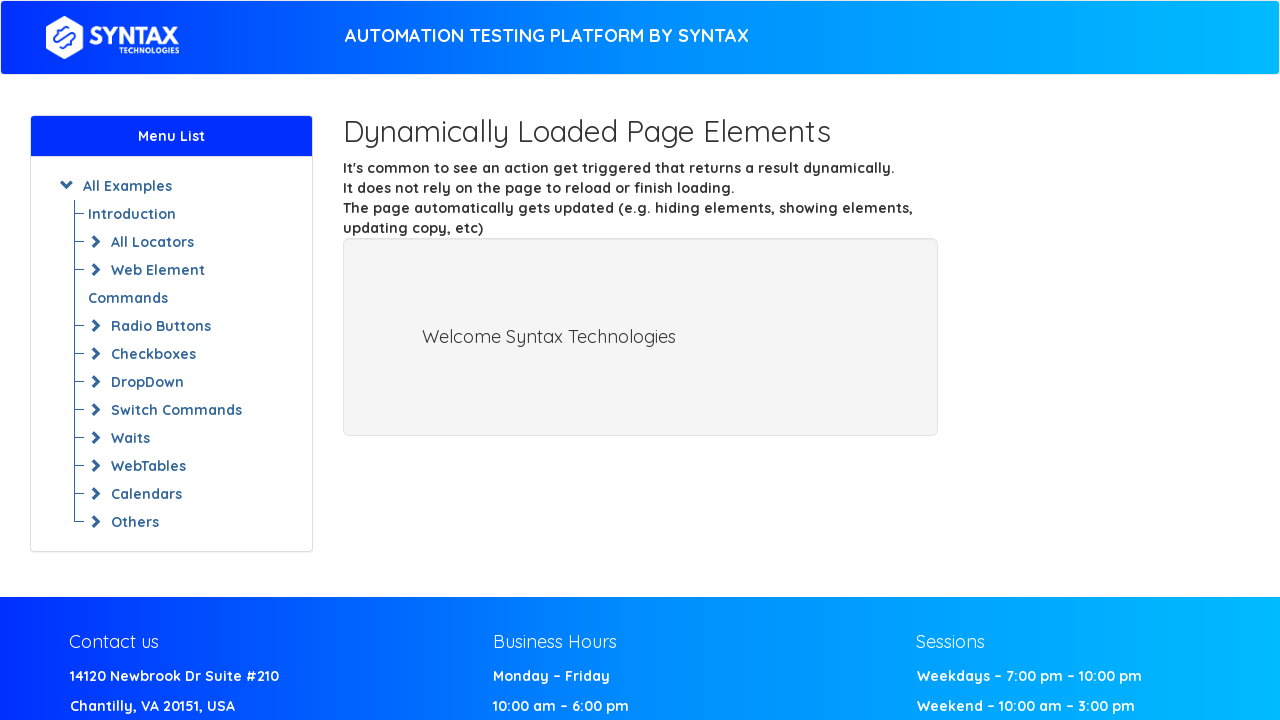

Printed welcome text: Welcome Syntax Technologies
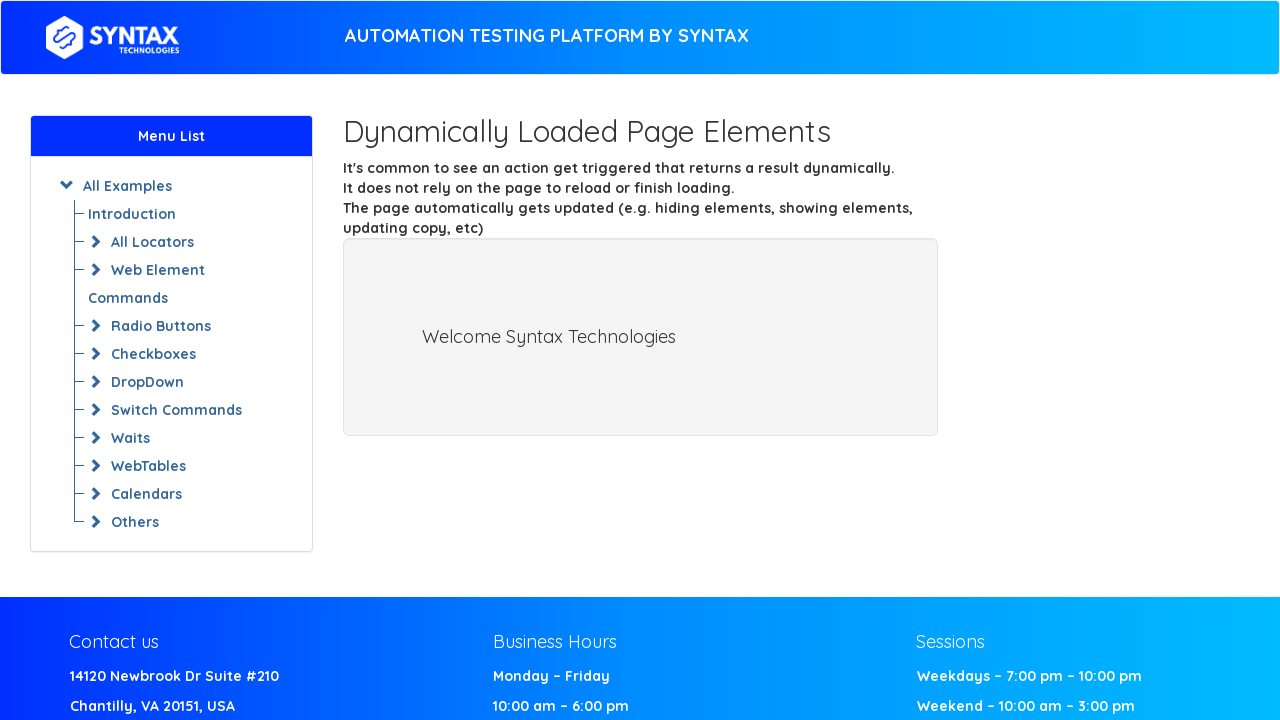

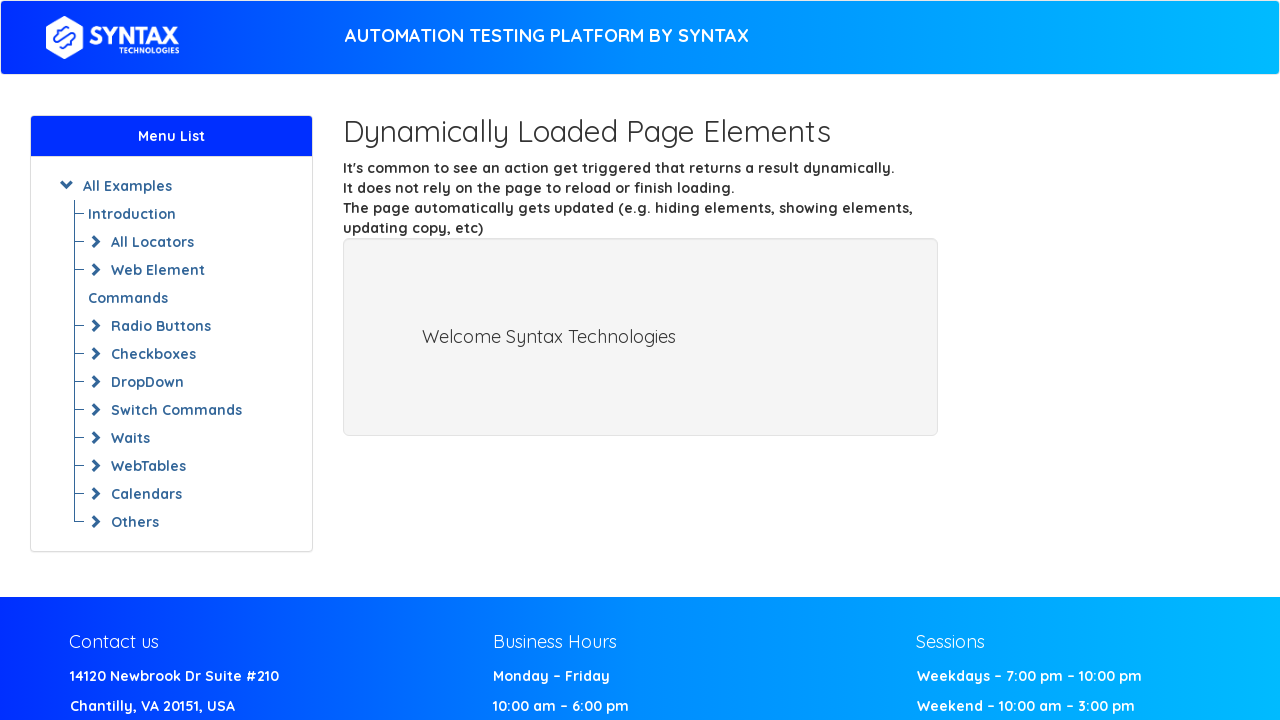